Tests right-click context menu functionality by performing a right-click on an element and selecting the Delete option from the context menu

Starting URL: https://swisnl.github.io/jQuery-contextMenu/demo.html

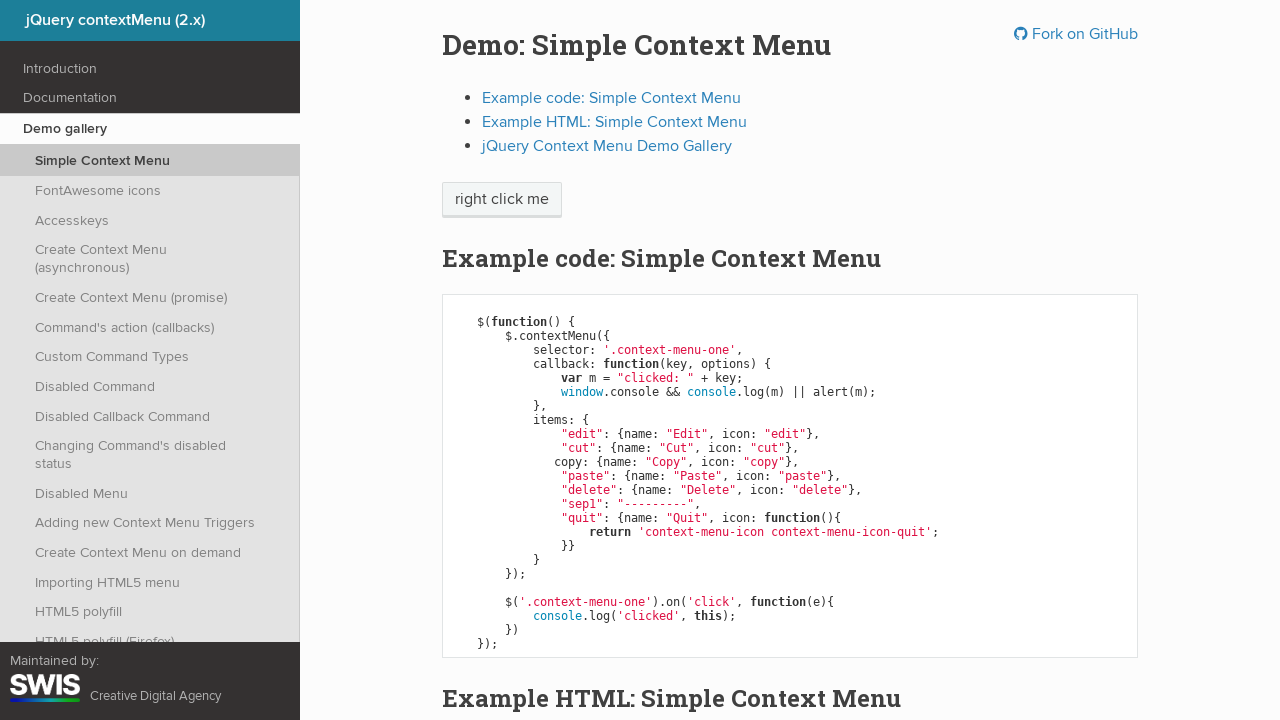

Located the 'right click me' element
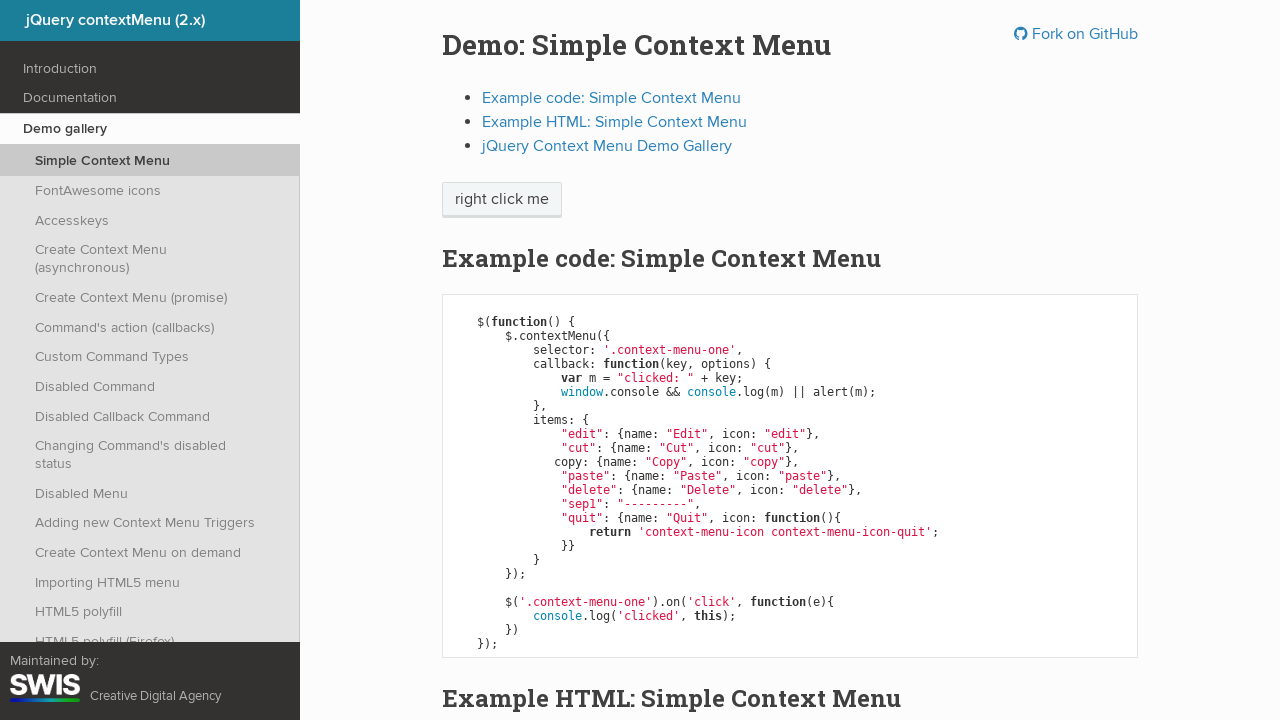

Right-clicked on the element to open context menu at (502, 200) on xpath=//span[contains(.,'right click me')]
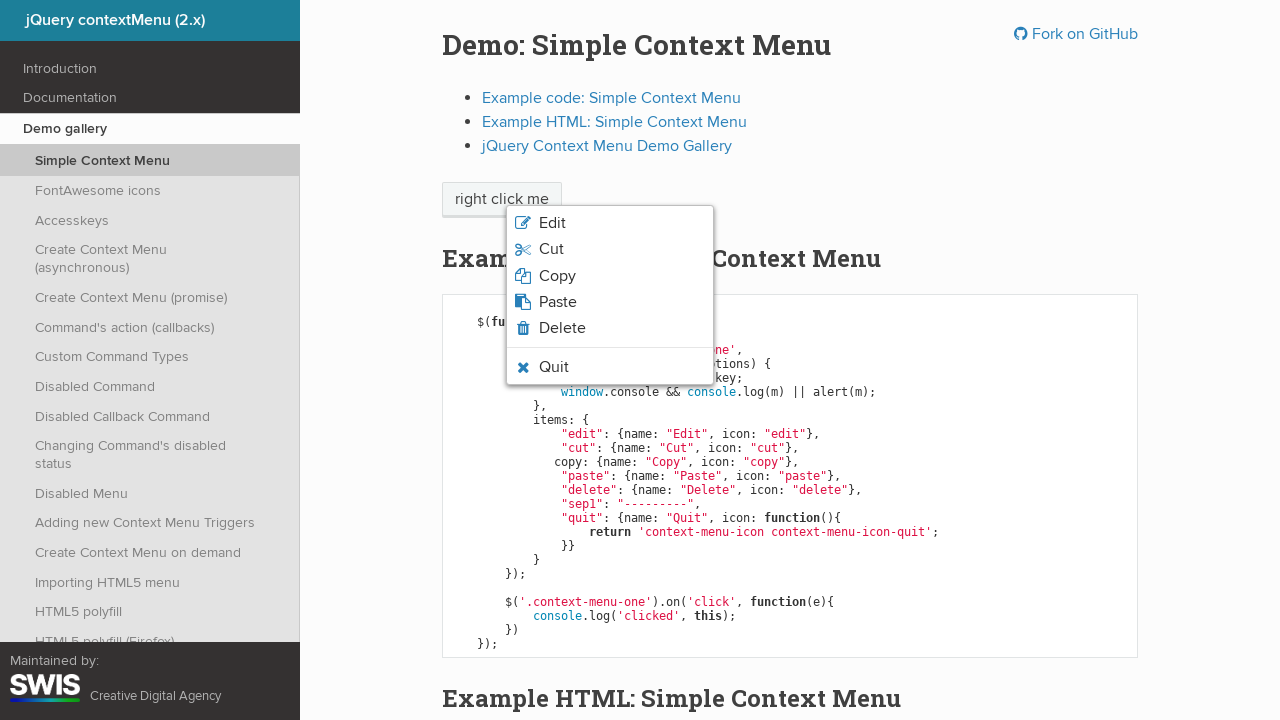

Located the Delete option in the context menu
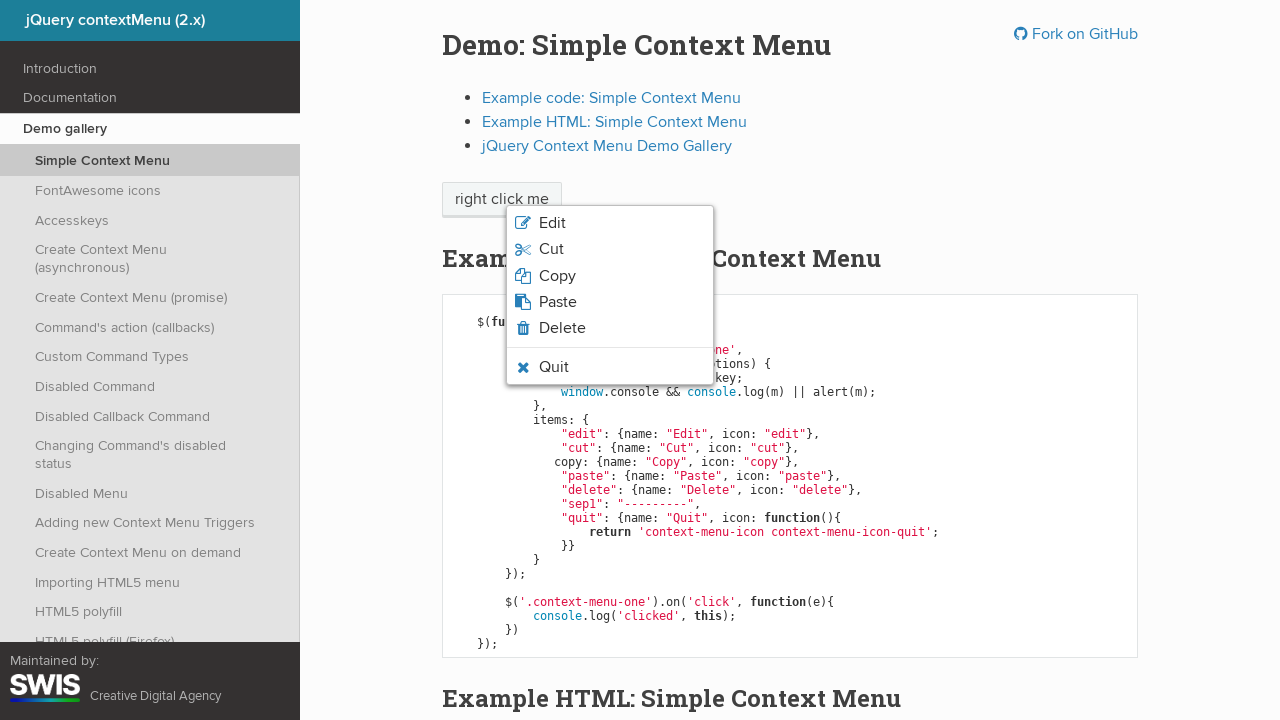

Clicked Delete option from context menu at (562, 328) on xpath=(//span[contains(.,'Delete')])[2]
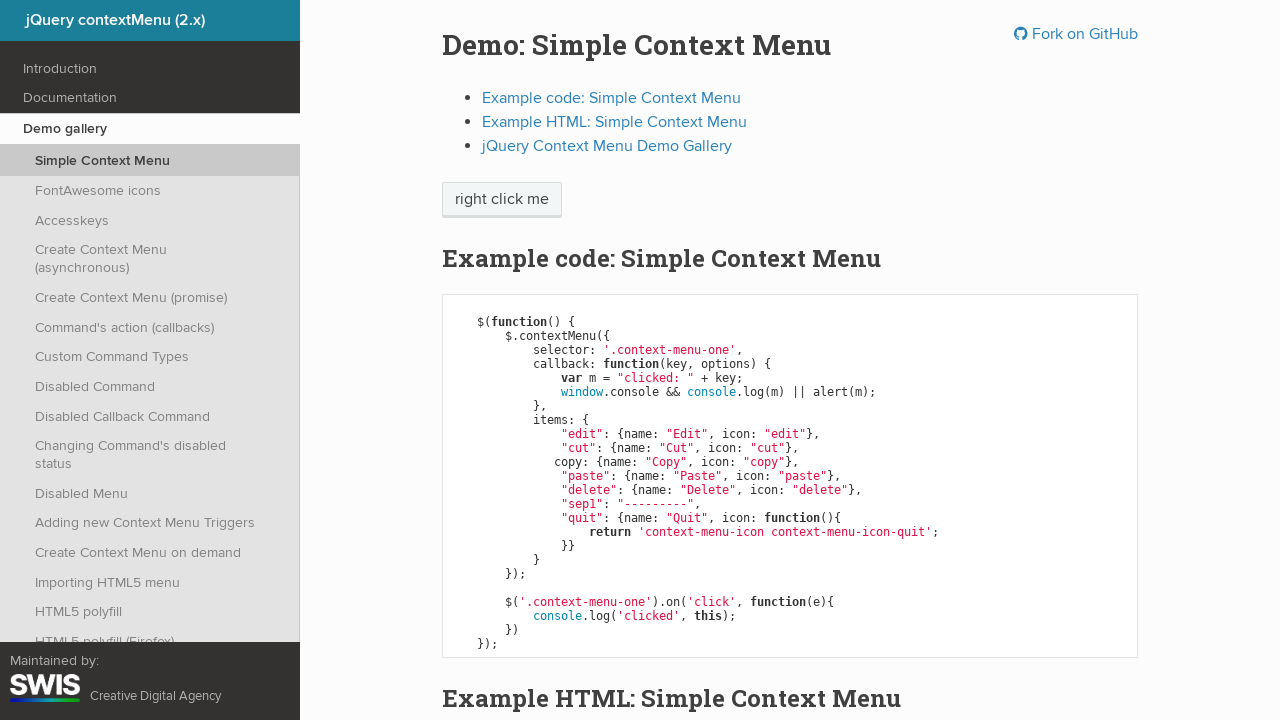

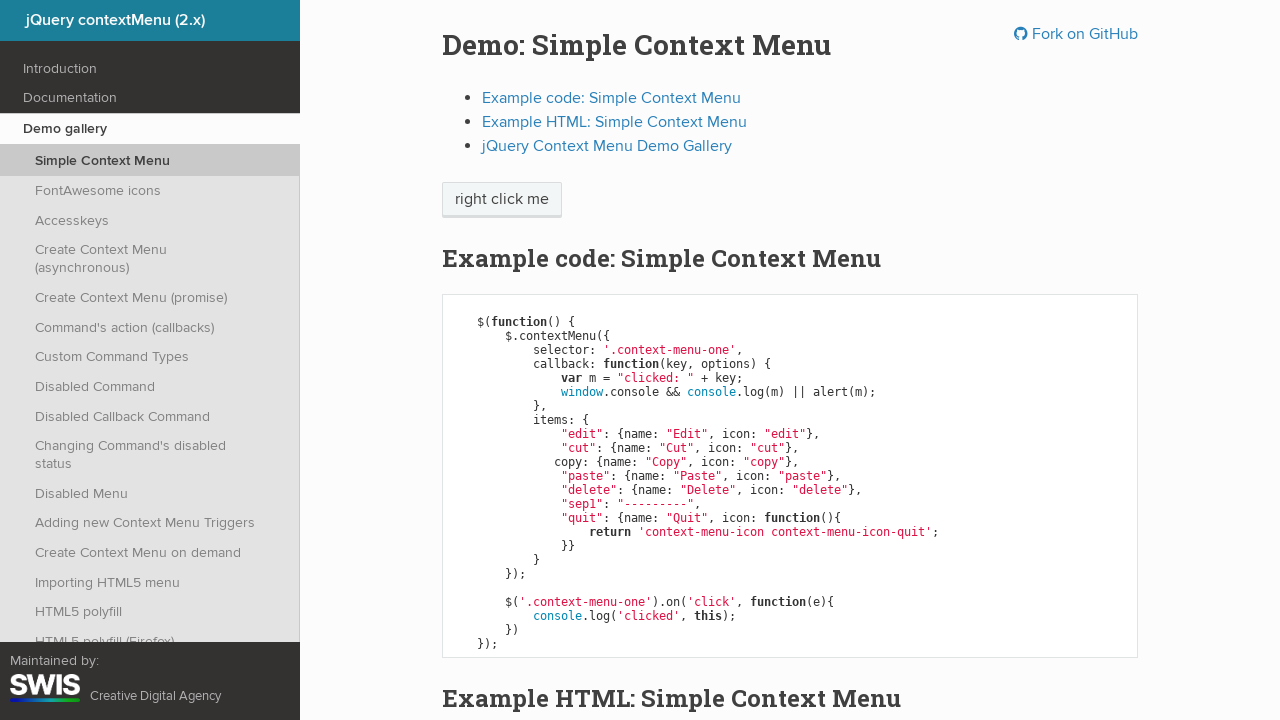